Tests that edits are cancelled when pressing Escape key during editing

Starting URL: https://demo.playwright.dev/todomvc

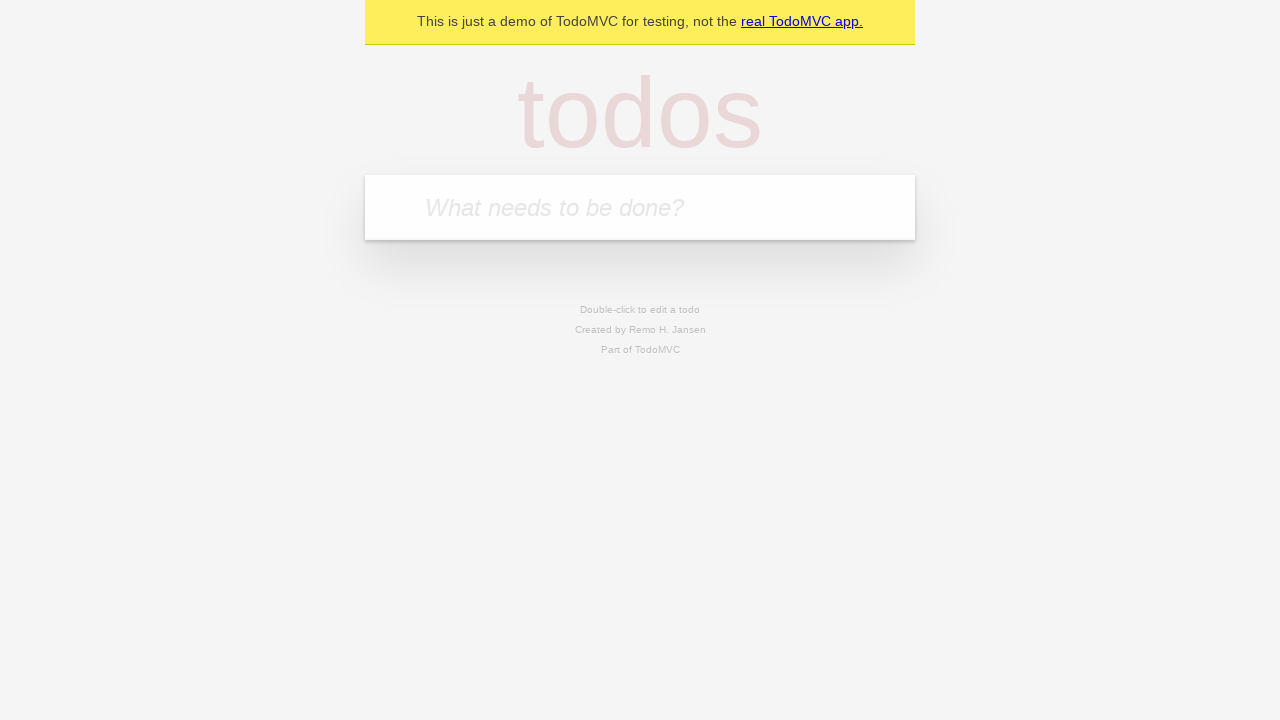

Filled input with 'buy some cheese' on internal:attr=[placeholder="What needs to be done?"i]
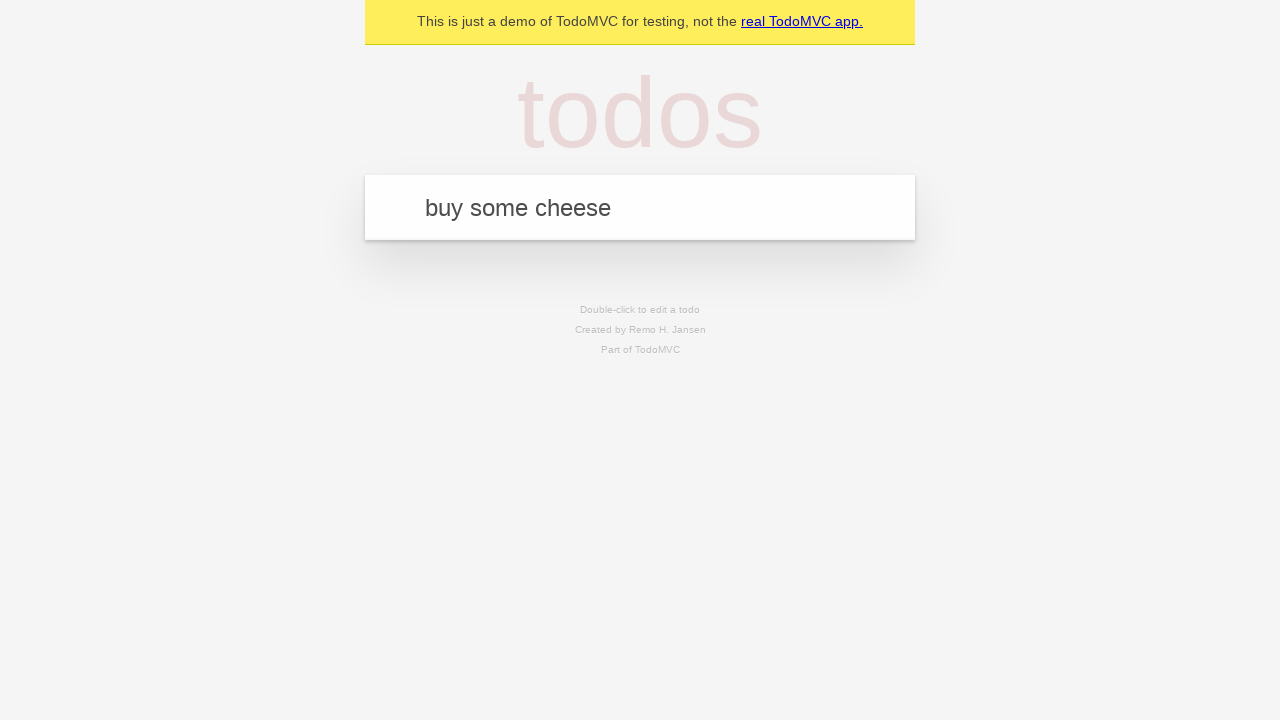

Pressed Enter to create first todo on internal:attr=[placeholder="What needs to be done?"i]
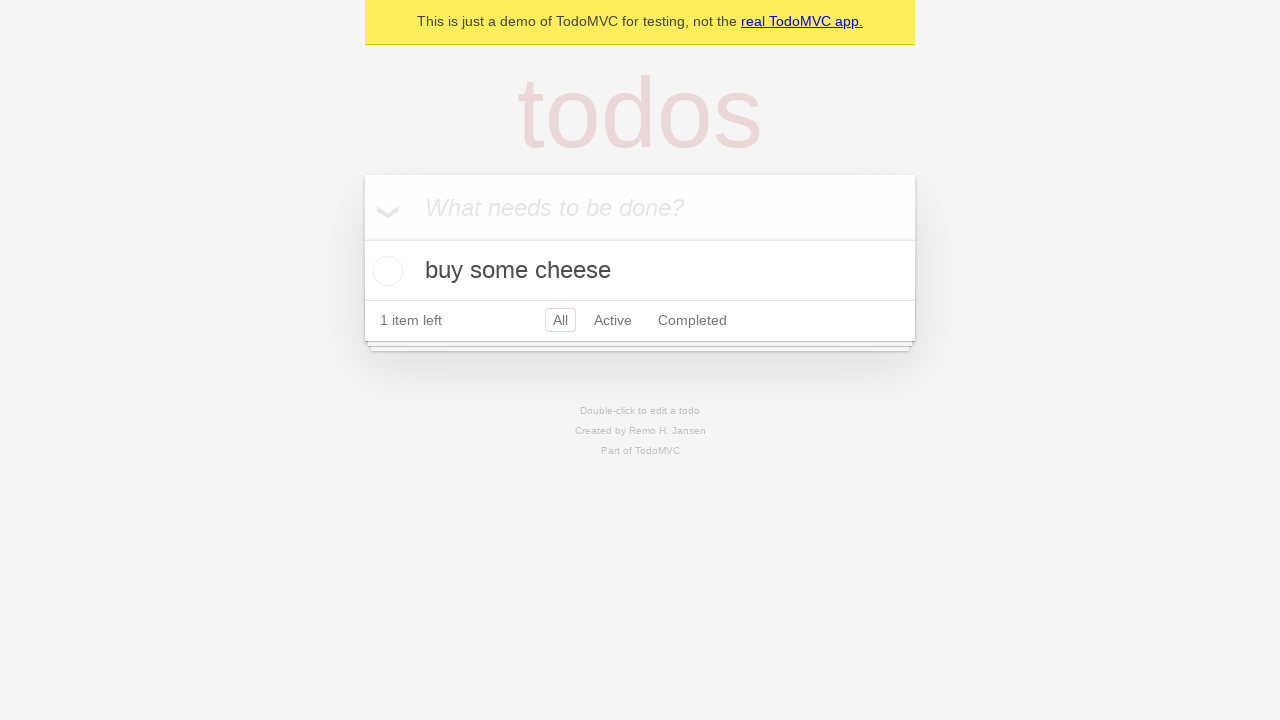

Filled input with 'feed the cat' on internal:attr=[placeholder="What needs to be done?"i]
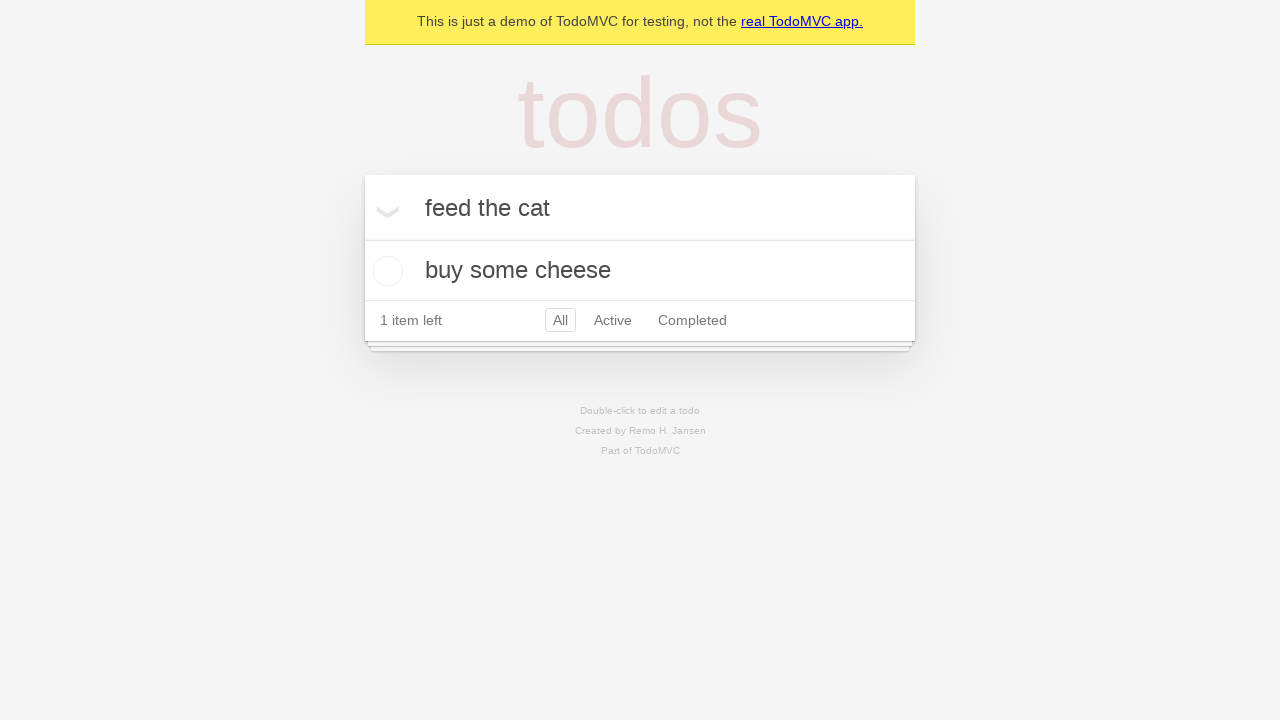

Pressed Enter to create second todo on internal:attr=[placeholder="What needs to be done?"i]
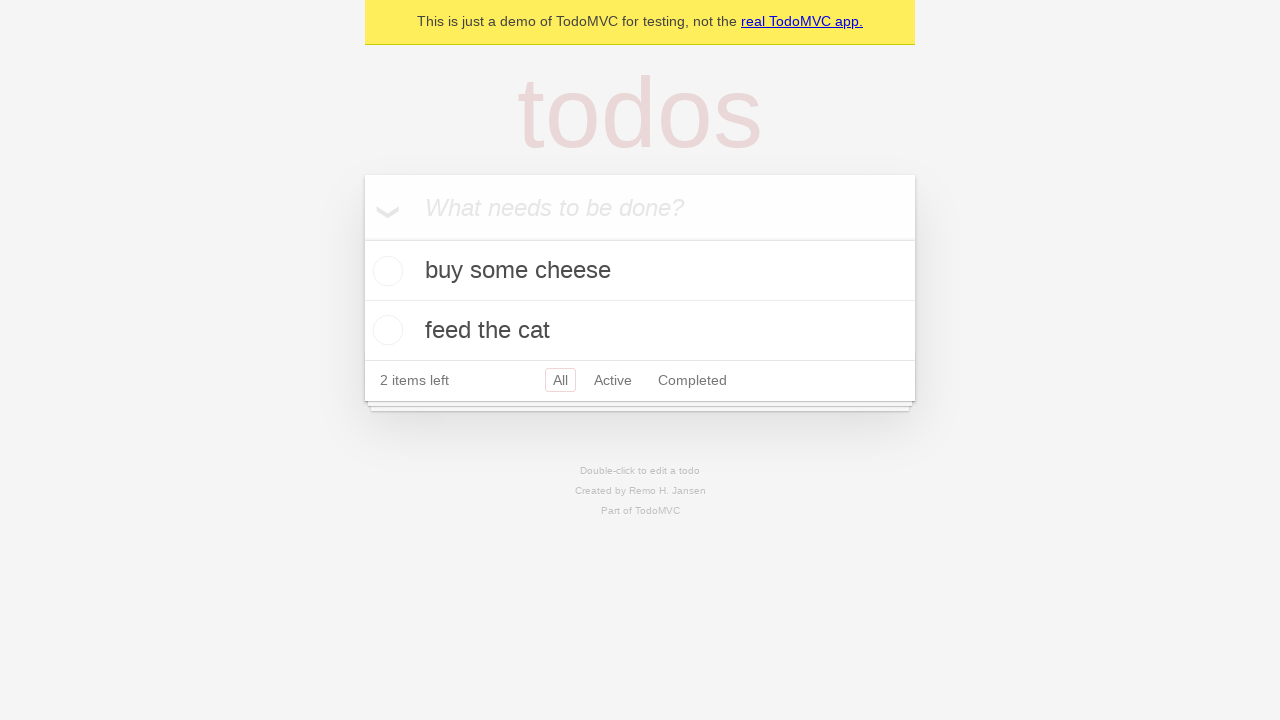

Filled input with 'book a doctors appointment' on internal:attr=[placeholder="What needs to be done?"i]
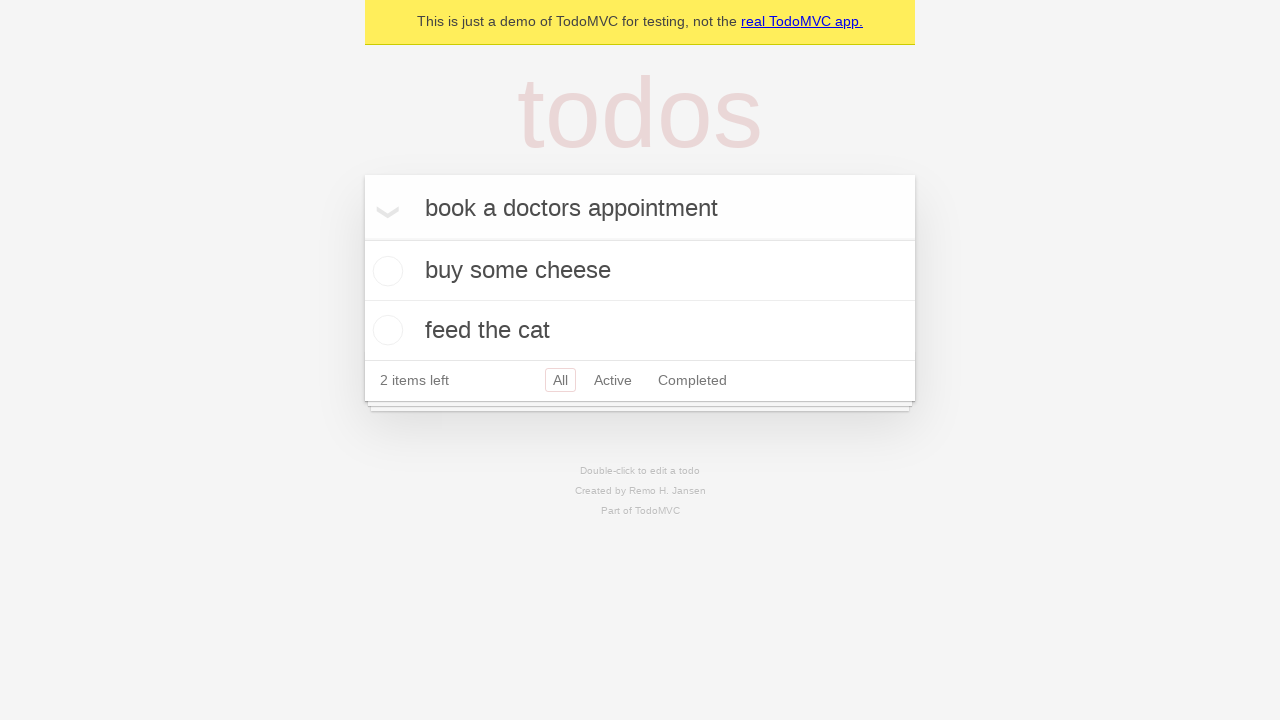

Pressed Enter to create third todo on internal:attr=[placeholder="What needs to be done?"i]
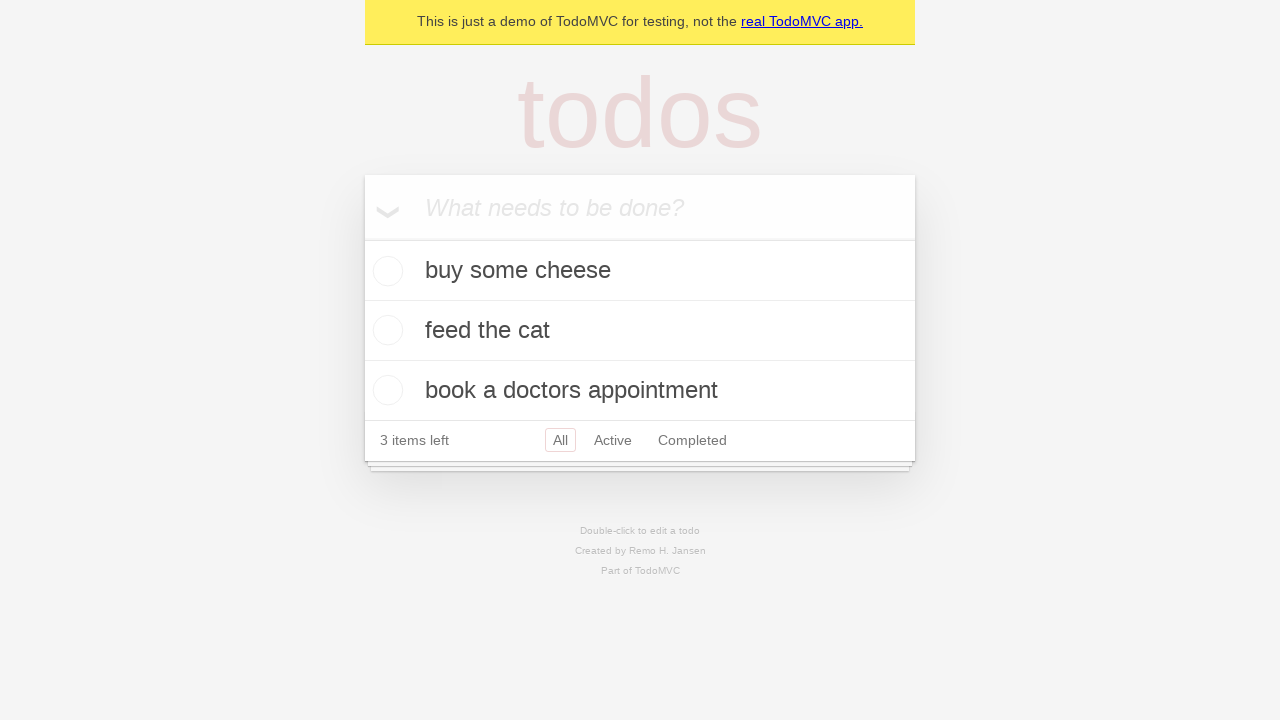

Double-clicked second todo item to enter edit mode at (640, 331) on internal:testid=[data-testid="todo-item"s] >> nth=1
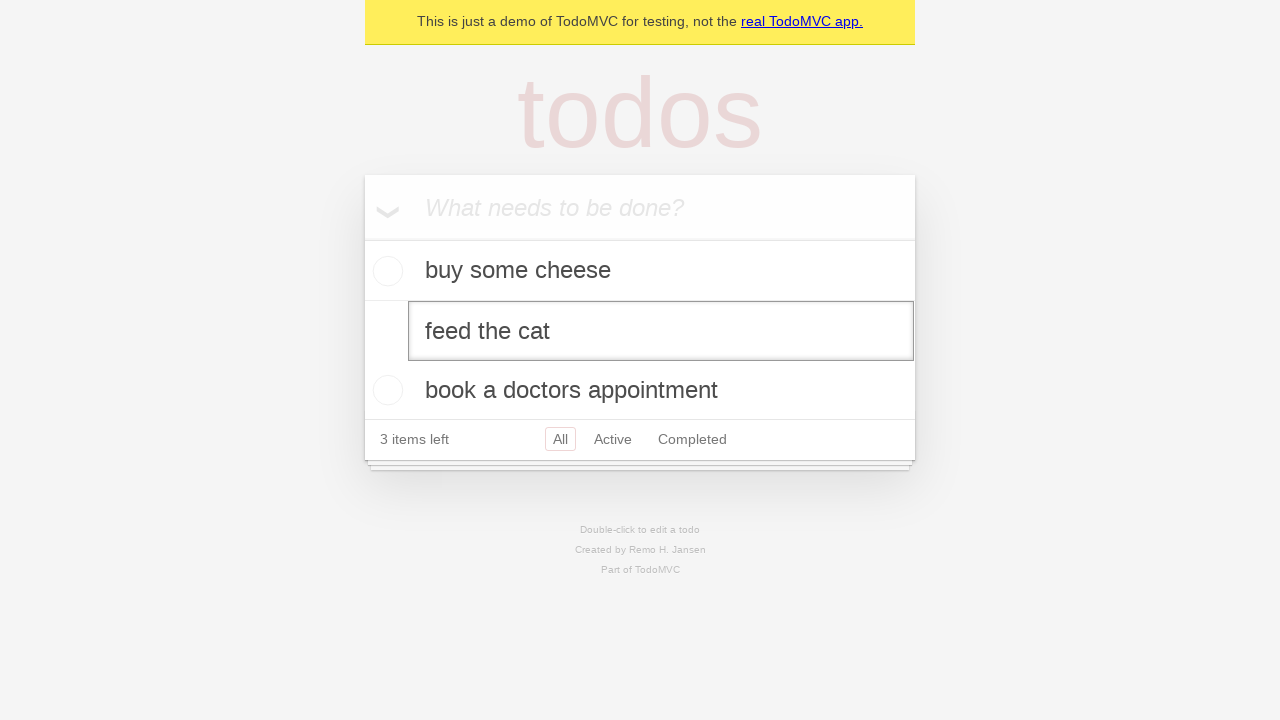

Filled edit textbox with 'buy some sausages' on internal:testid=[data-testid="todo-item"s] >> nth=1 >> internal:role=textbox[nam
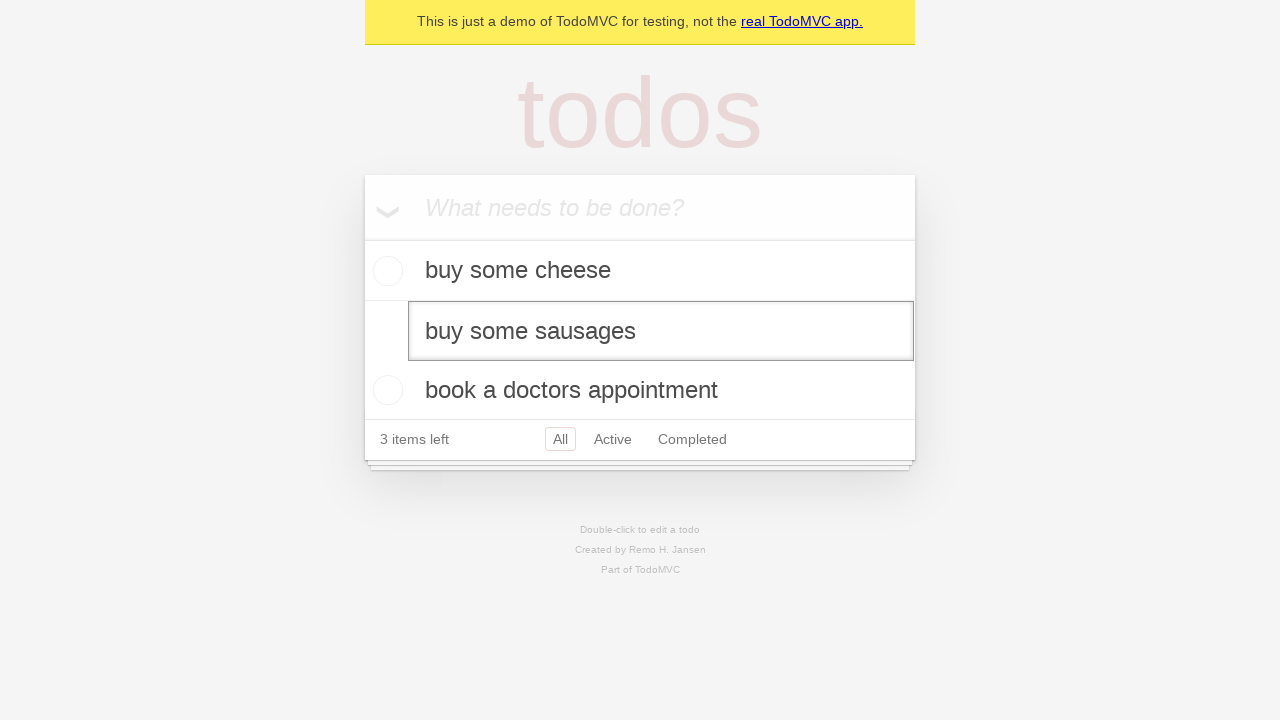

Pressed Escape key to cancel editing on internal:testid=[data-testid="todo-item"s] >> nth=1 >> internal:role=textbox[nam
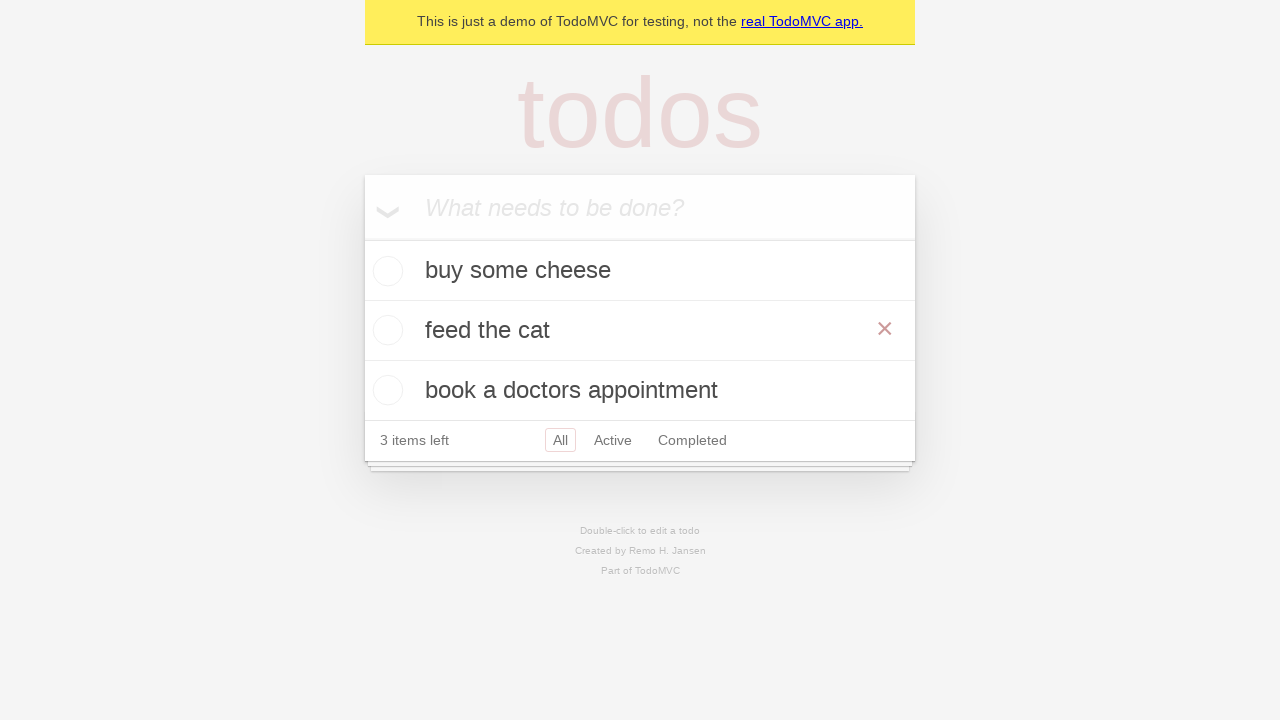

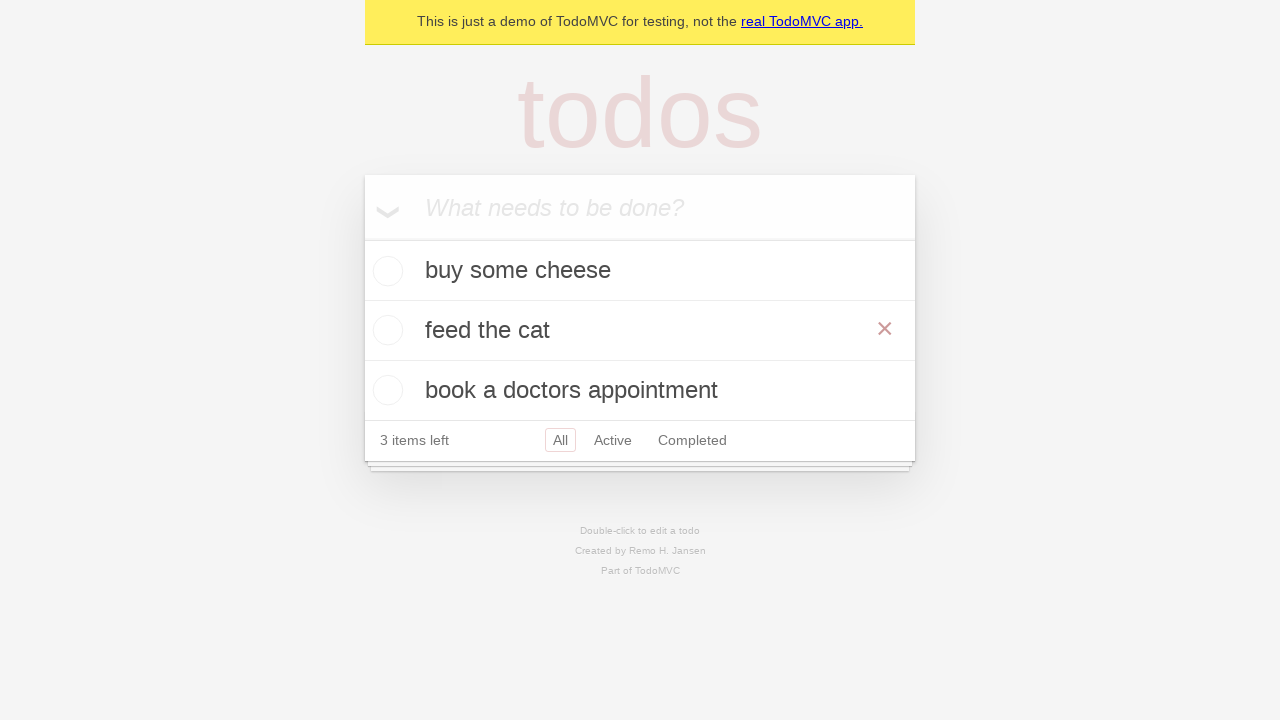